Tests link navigation functionality by opening multiple footer links in new tabs using keyboard shortcuts, then switches between the opened windows to verify they loaded correctly.

Starting URL: https://rahulshettyacademy.com/AutomationPractice/

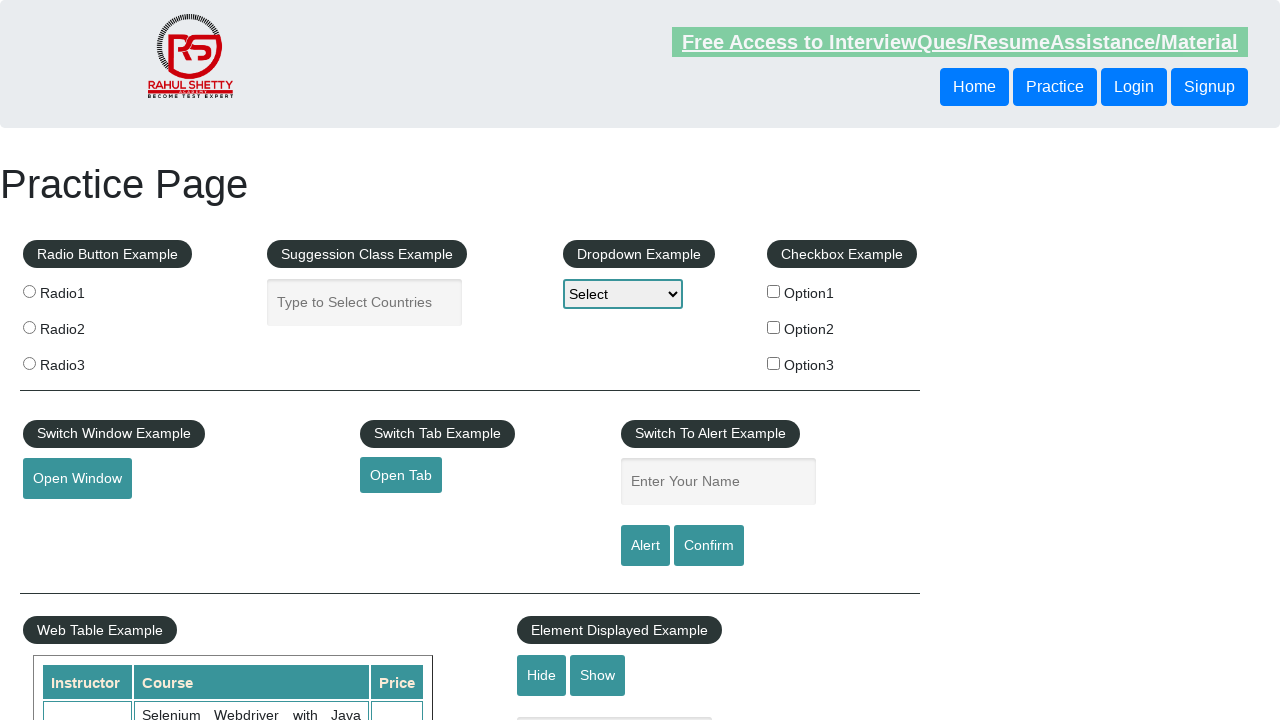

Waited for page header to load
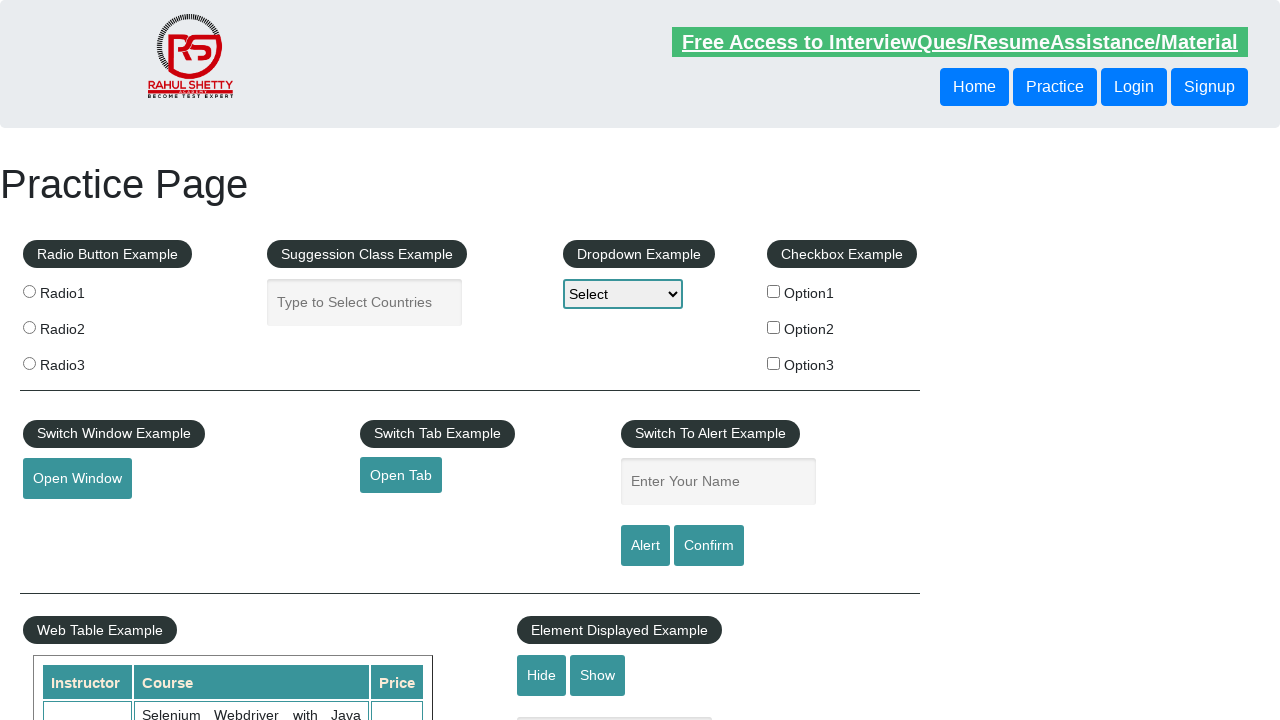

Located footer section with id 'gf-BIG'
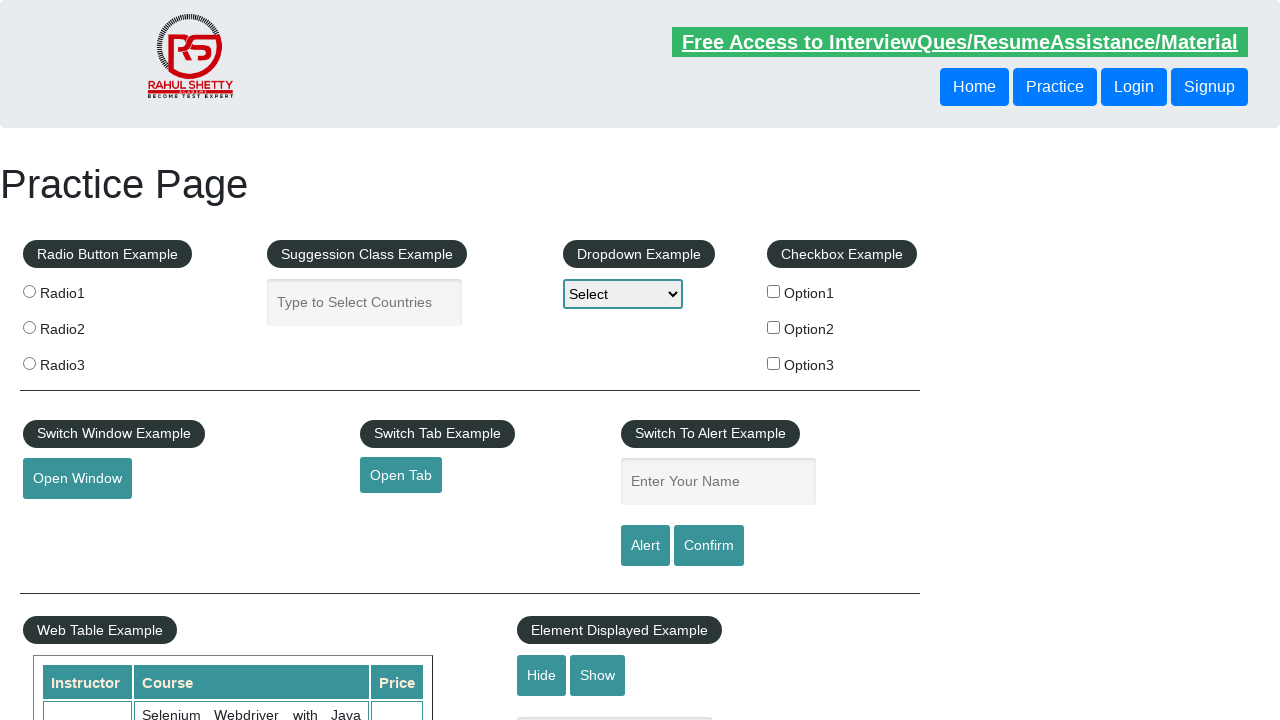

Selected first column in footer section
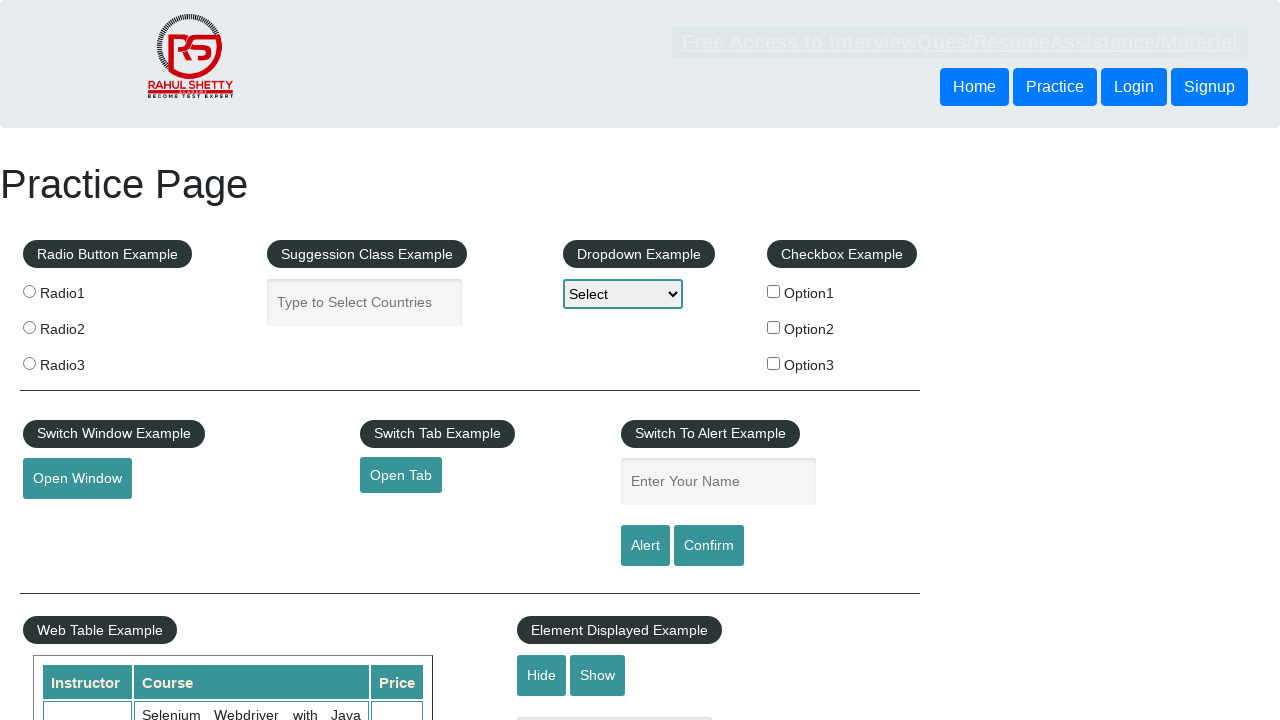

Found 5 links in first footer column
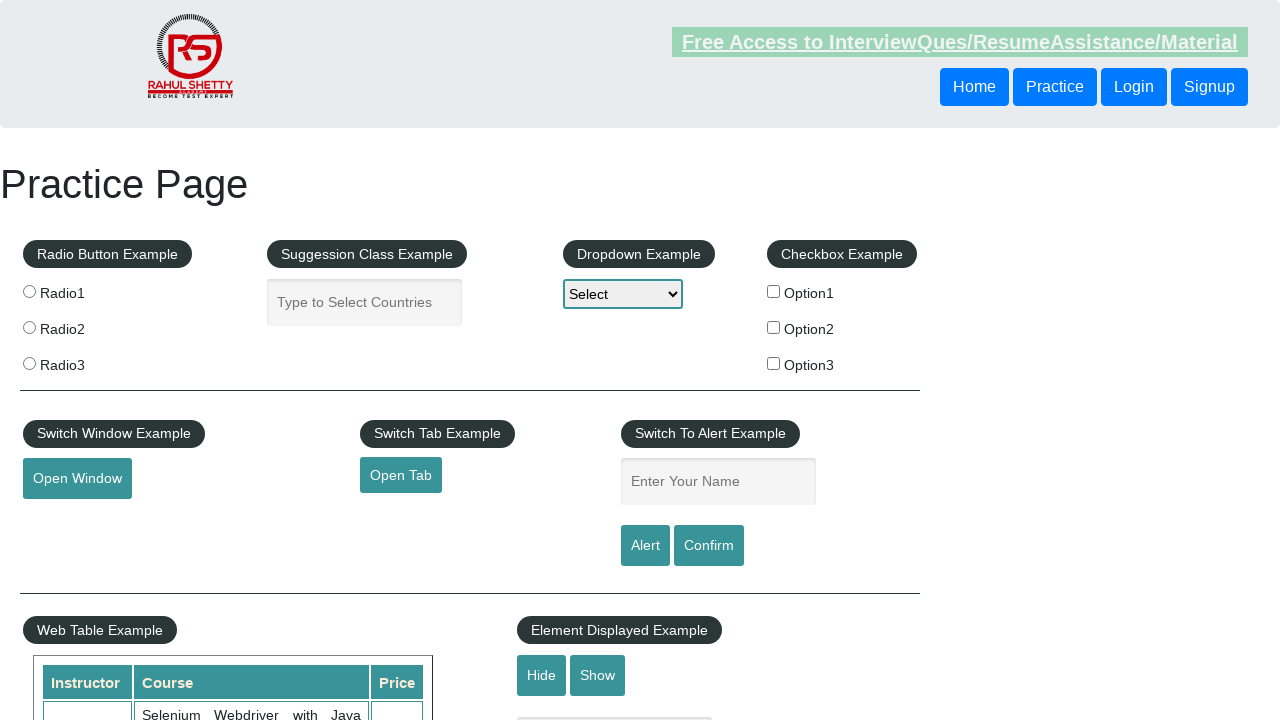

Opened link 1 in new tab using Ctrl+Click at (68, 520) on #gf-BIG >> td >> nth=0 >> a >> nth=1
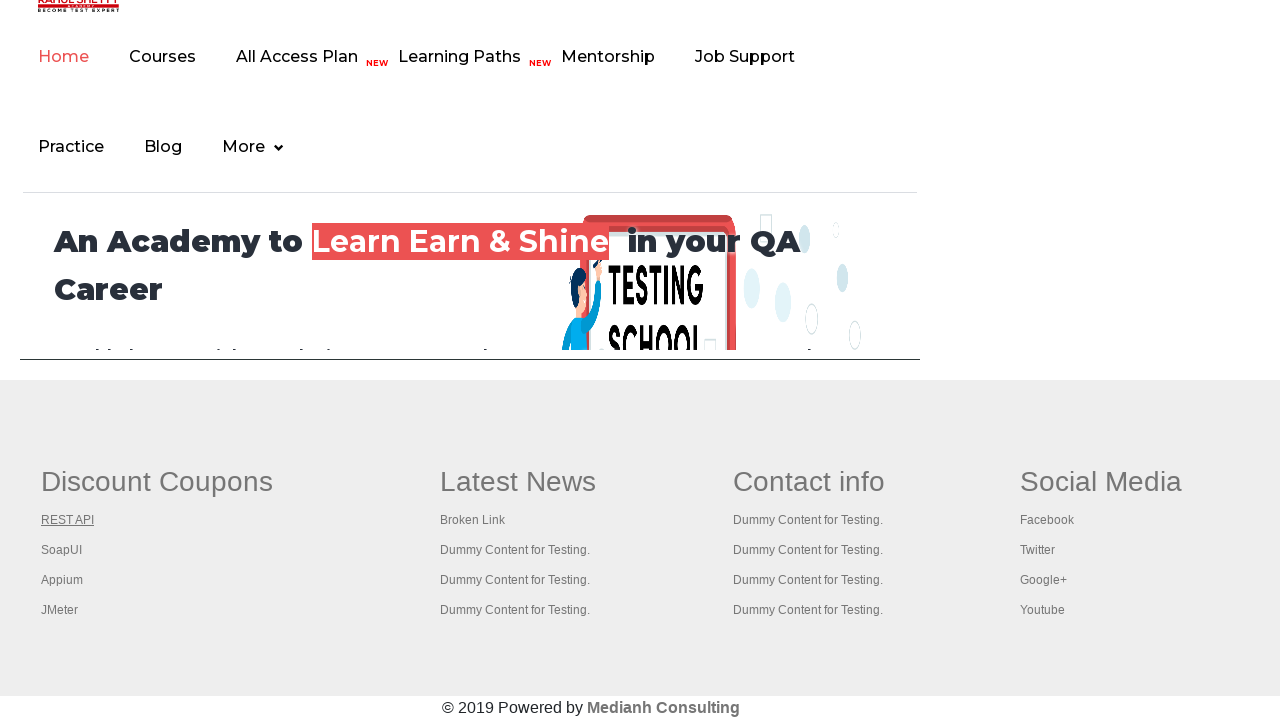

Opened link 2 in new tab using Ctrl+Click at (62, 550) on #gf-BIG >> td >> nth=0 >> a >> nth=2
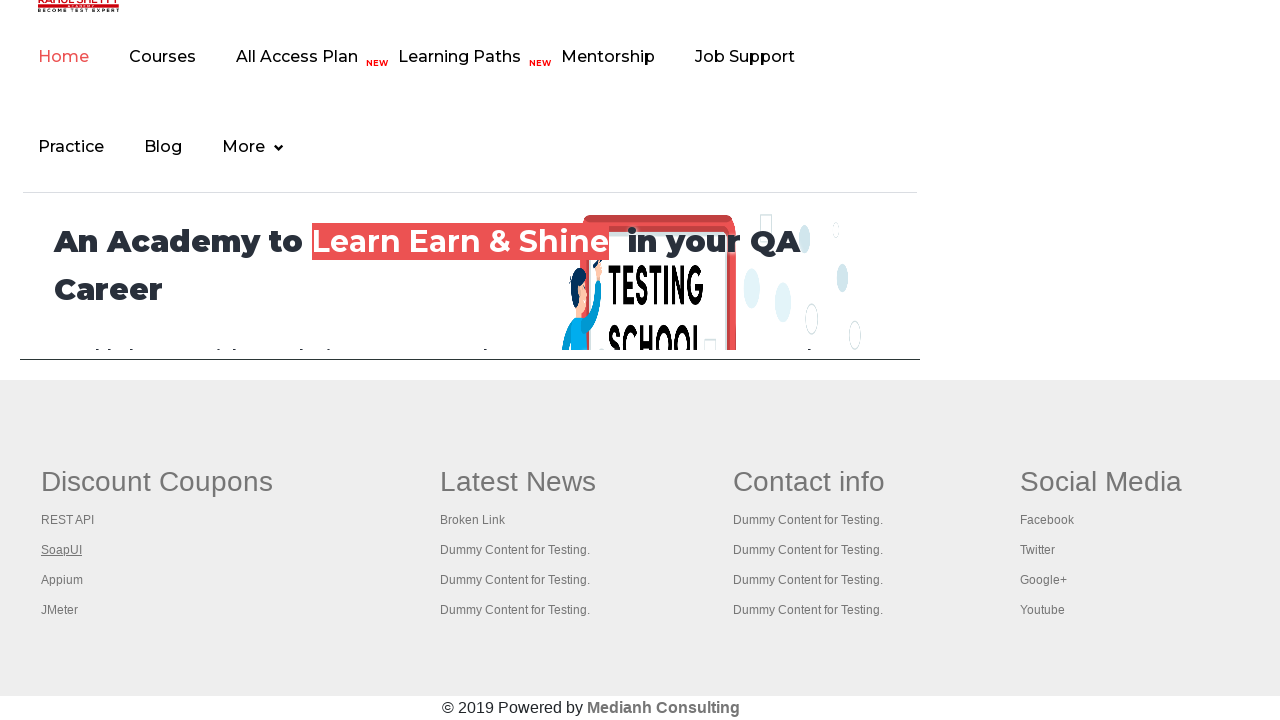

Opened link 3 in new tab using Ctrl+Click at (62, 580) on #gf-BIG >> td >> nth=0 >> a >> nth=3
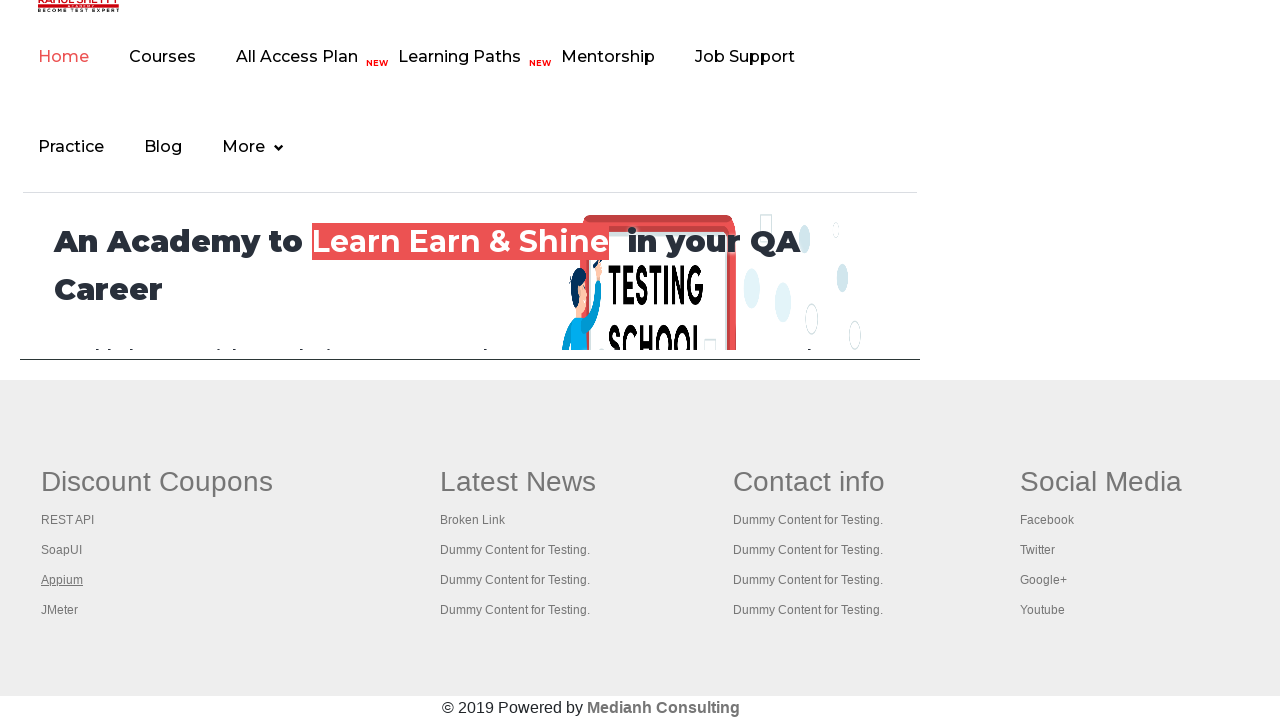

Opened link 4 in new tab using Ctrl+Click at (60, 610) on #gf-BIG >> td >> nth=0 >> a >> nth=4
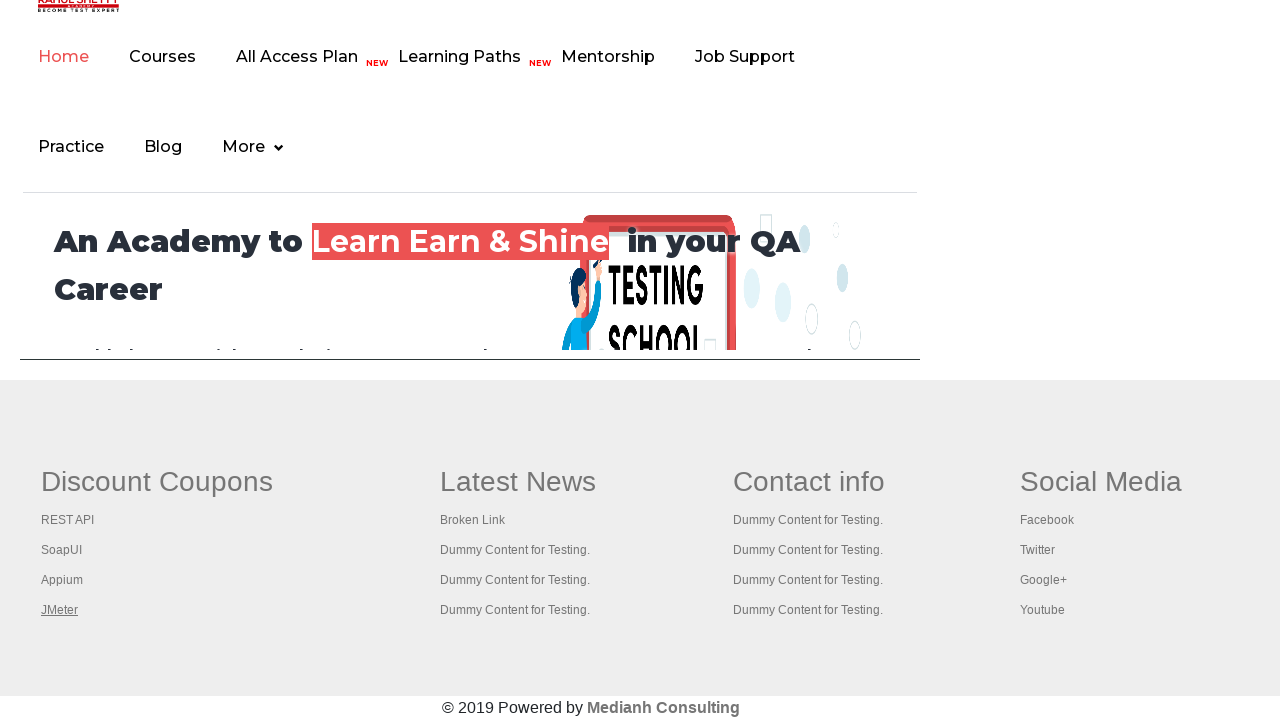

Waited 1000ms for all tabs to fully open
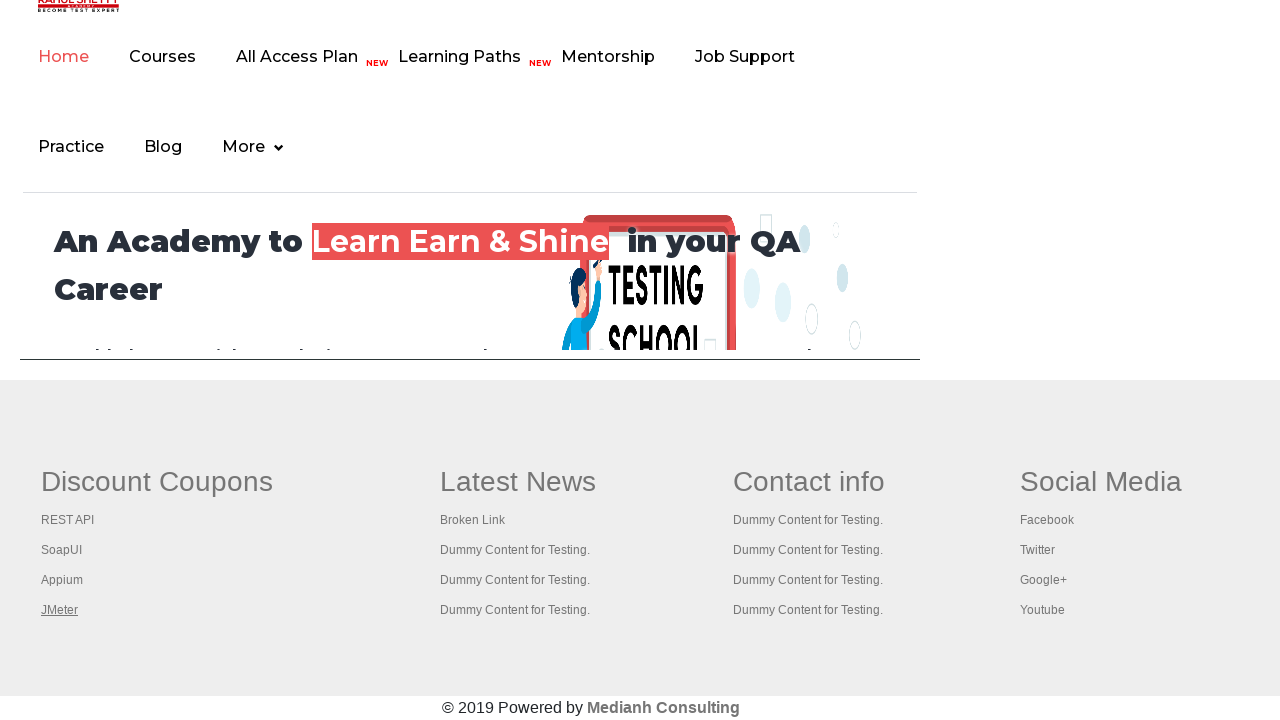

Retrieved all 5 open pages/tabs from context
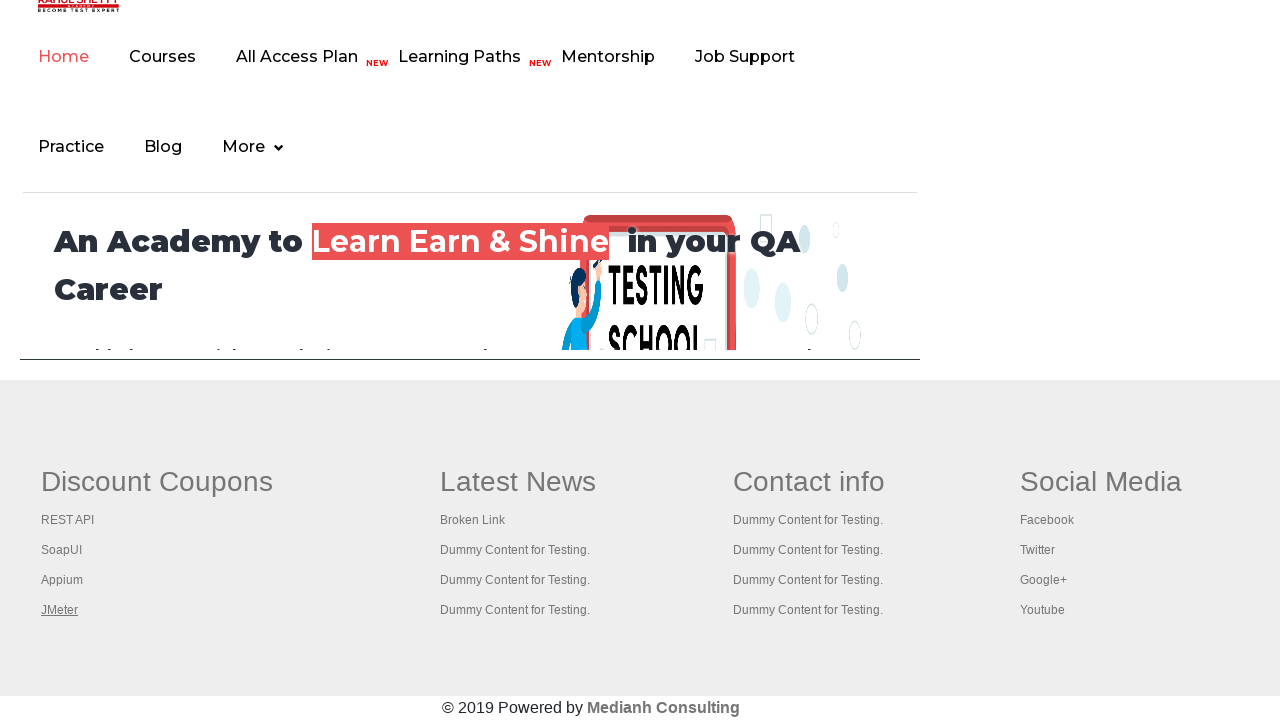

Brought a tab to the foreground
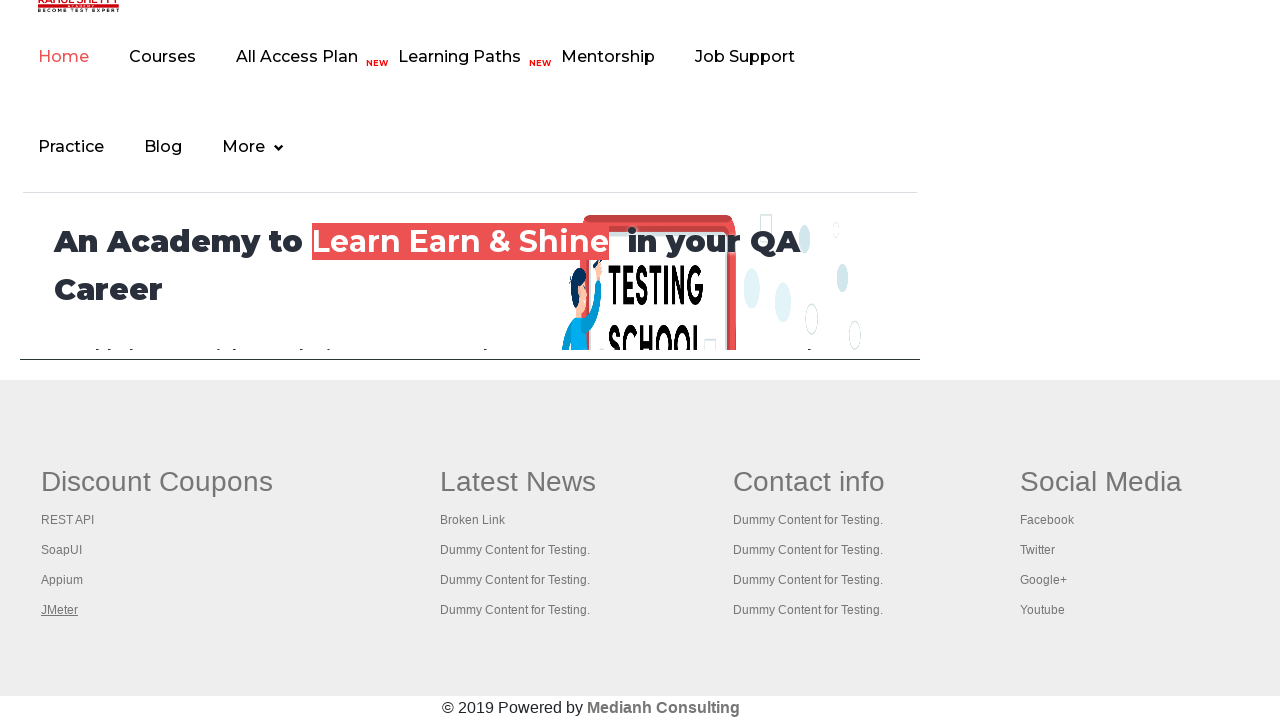

Verified page loaded with domcontentloaded state
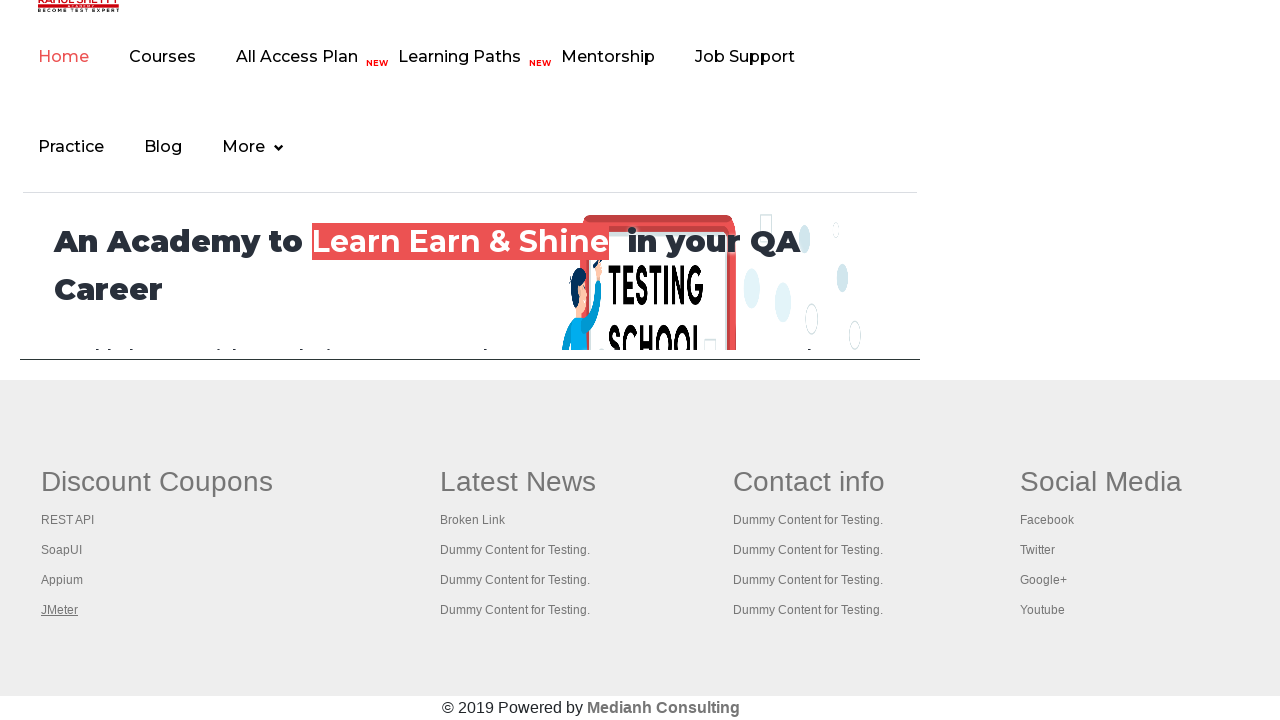

Brought a tab to the foreground
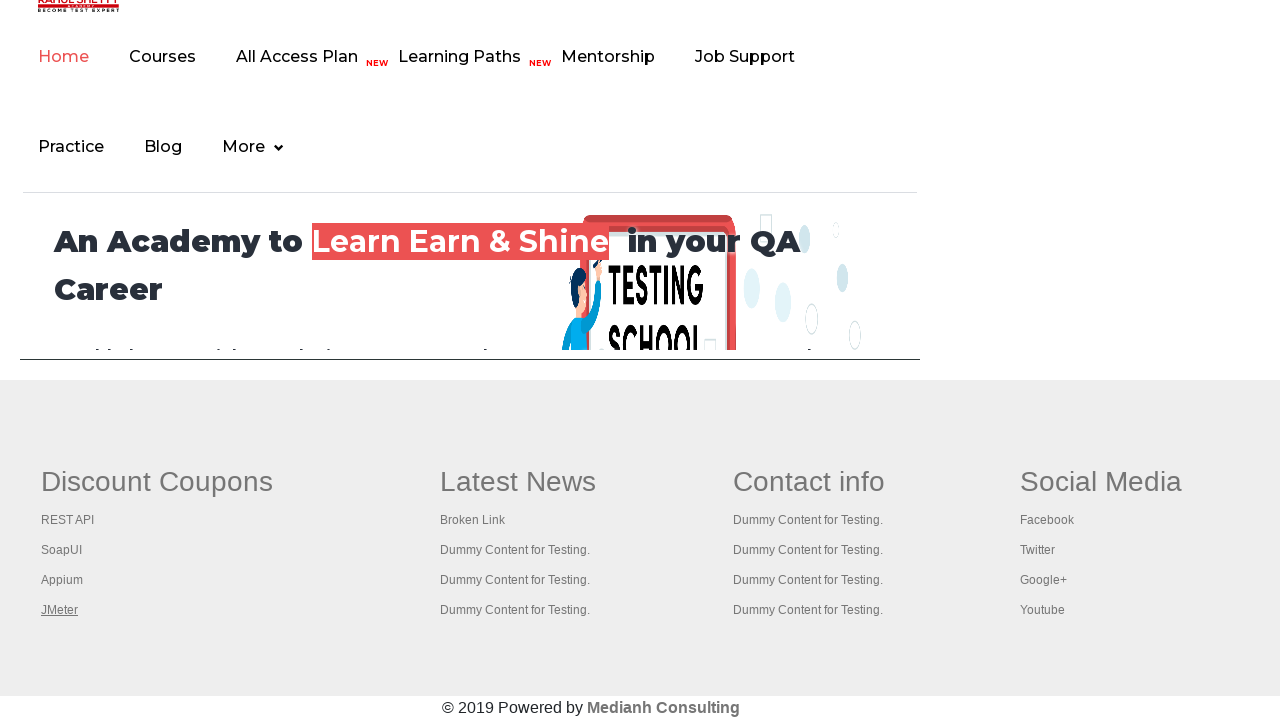

Verified page loaded with domcontentloaded state
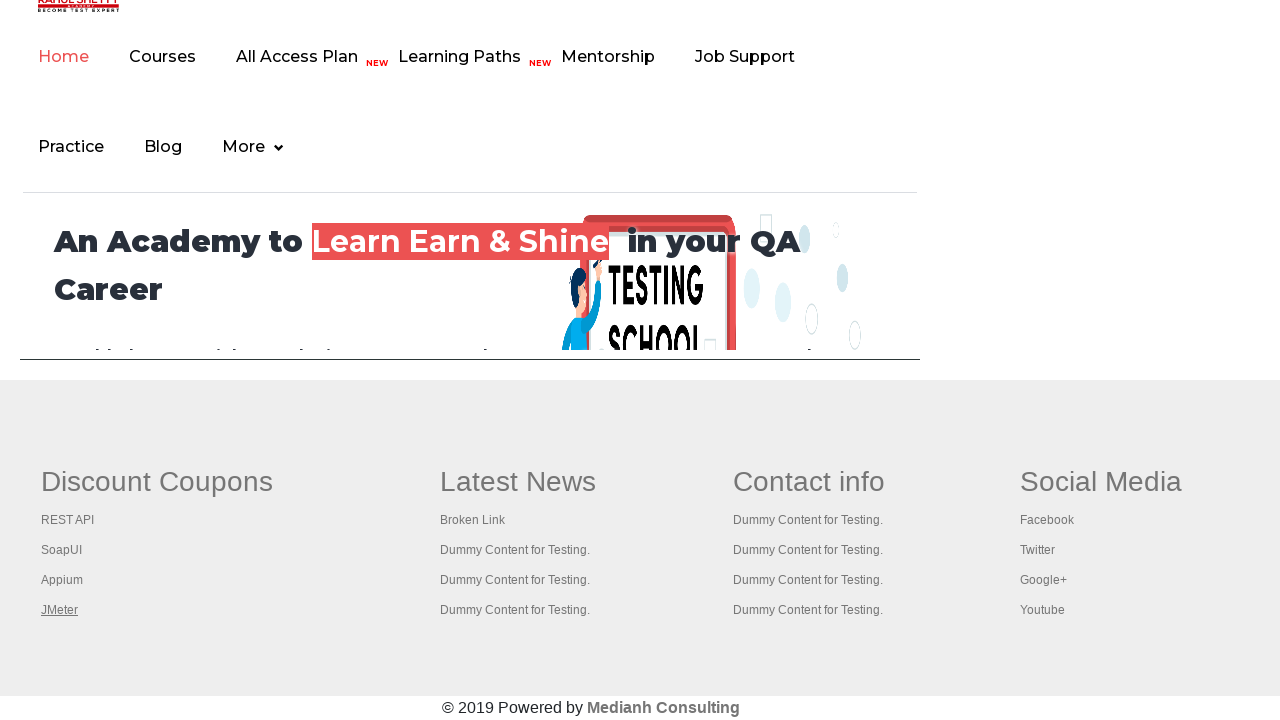

Brought a tab to the foreground
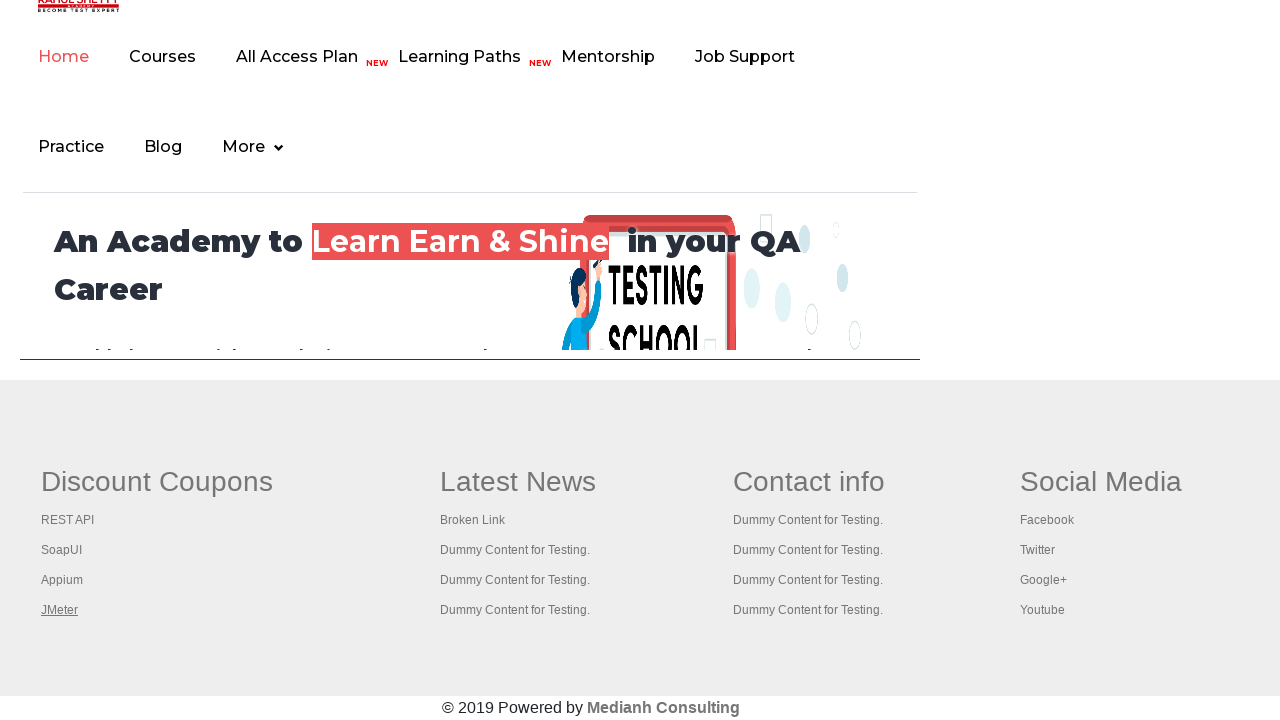

Verified page loaded with domcontentloaded state
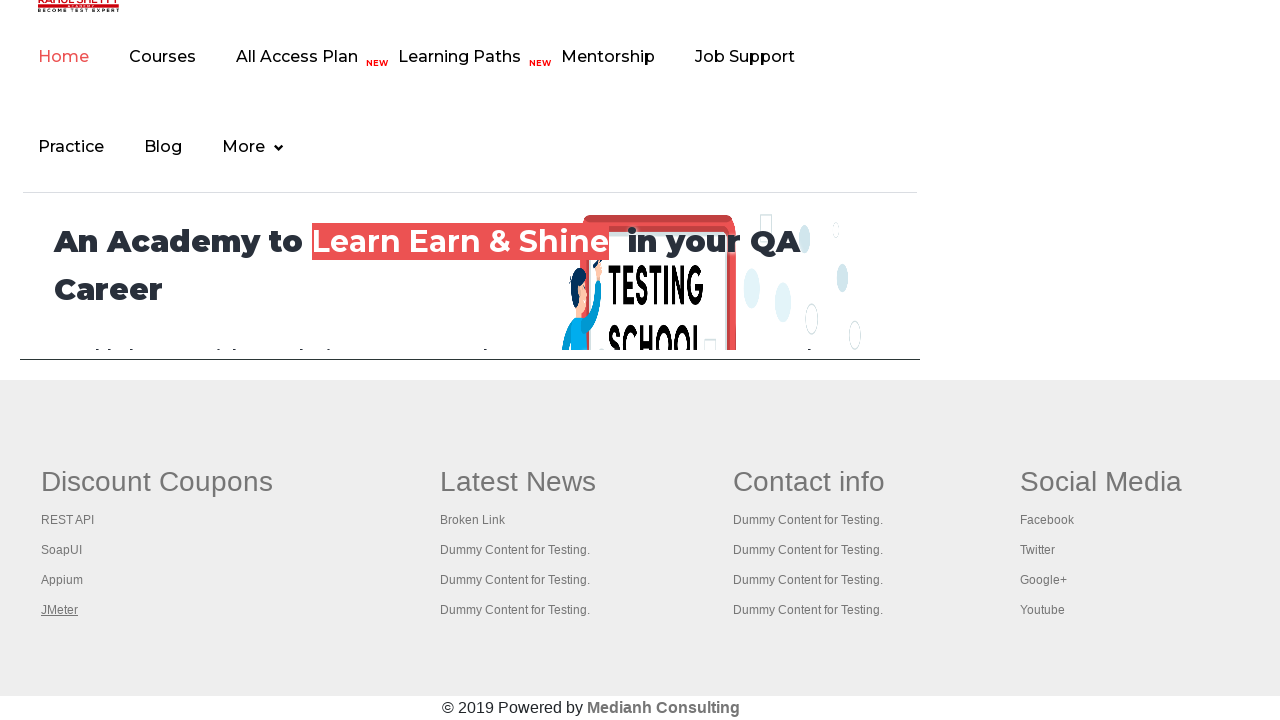

Brought a tab to the foreground
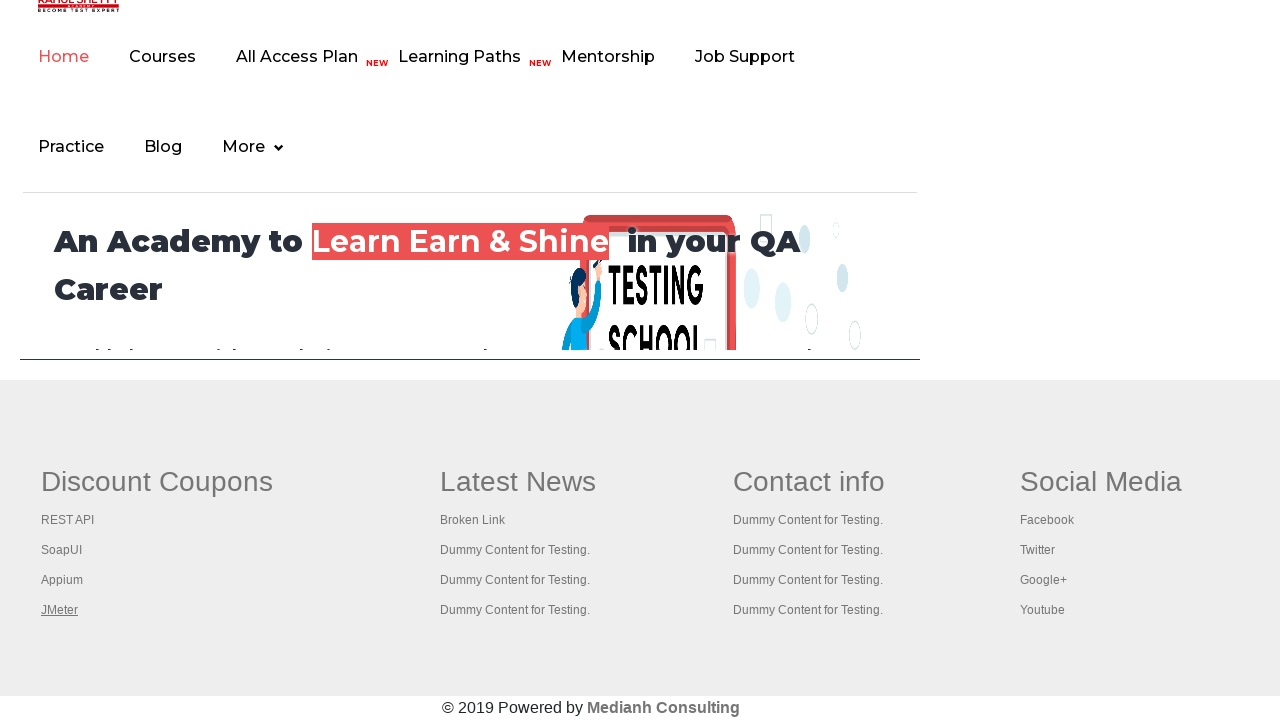

Verified page loaded with domcontentloaded state
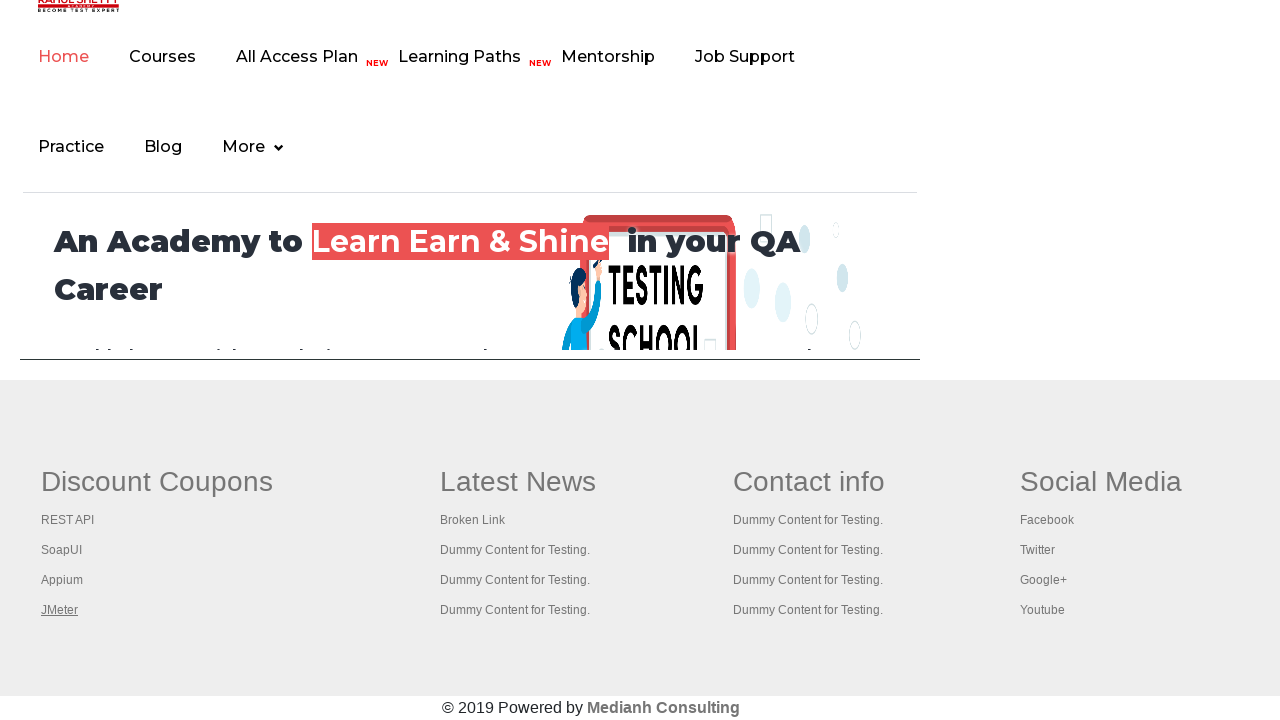

Brought a tab to the foreground
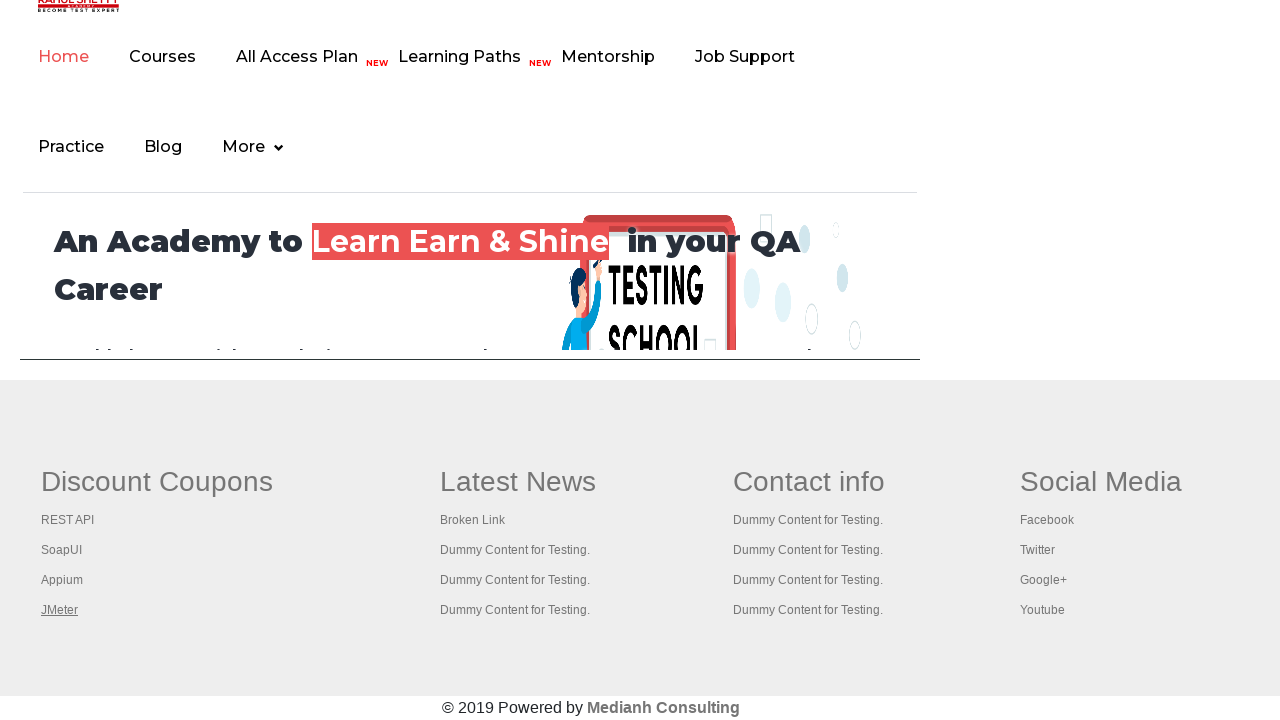

Verified page loaded with domcontentloaded state
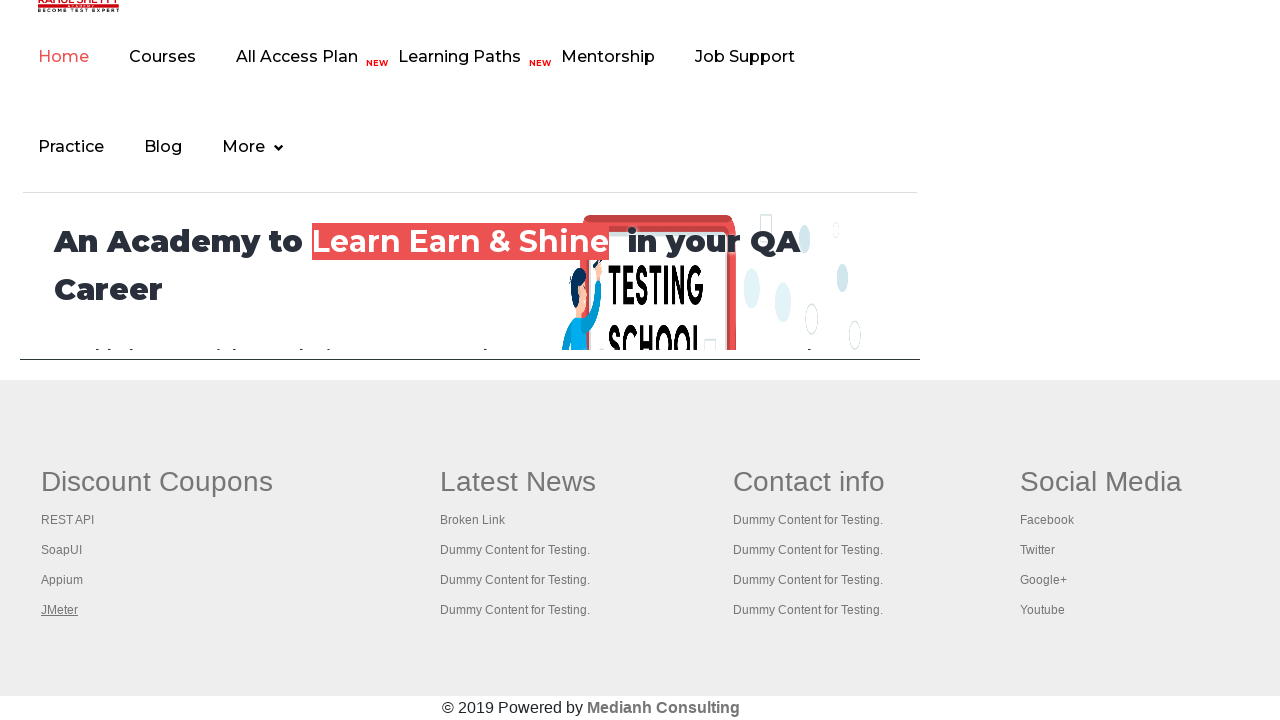

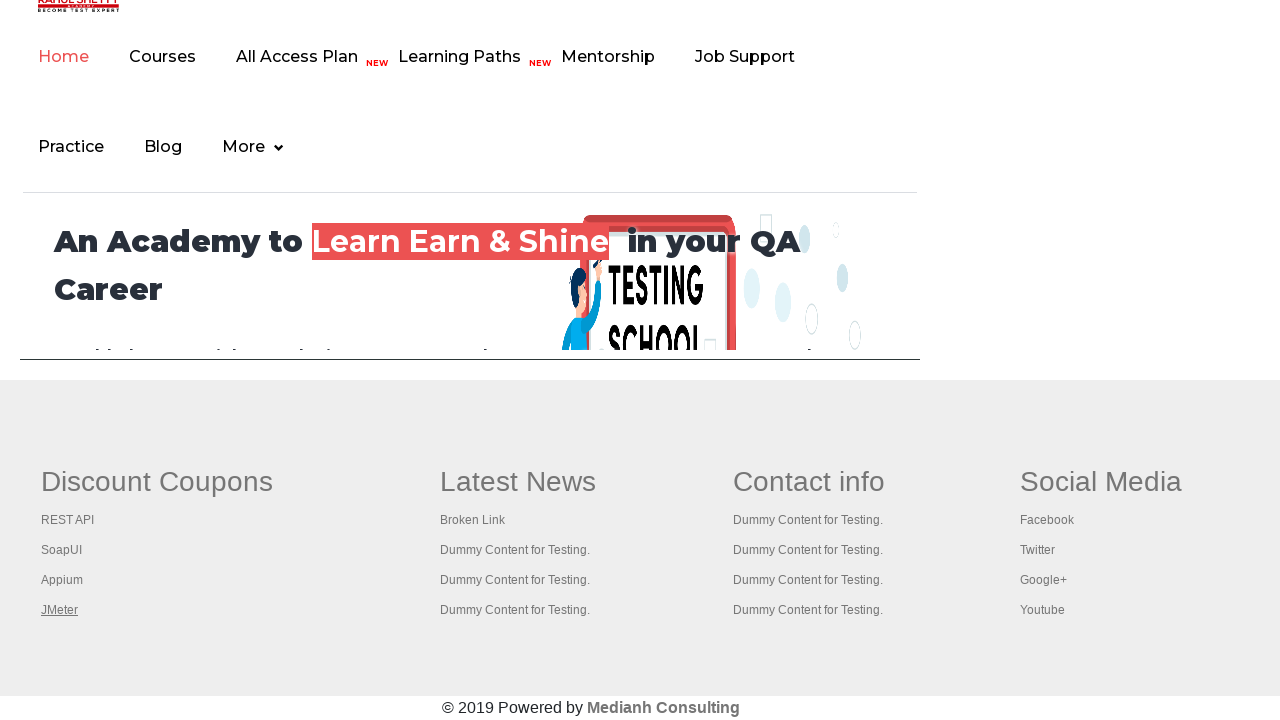